Tests the student registration form by filling in all fields (name, email, gender, mobile, date of birth, subjects, hobbies, picture upload, address, state/city) and submitting the form, then verifying the results in the confirmation modal.

Starting URL: https://demoqa.com/automation-practice-form

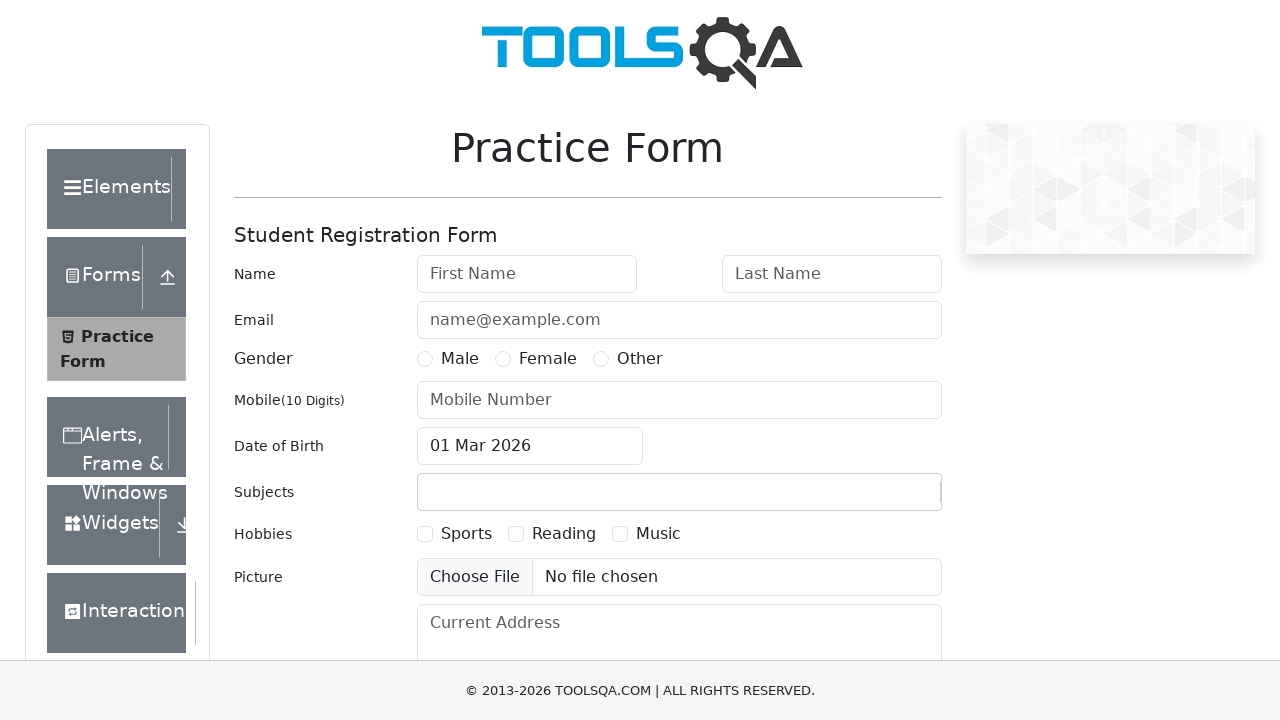

Filled first name field with 'Michael' on #firstName
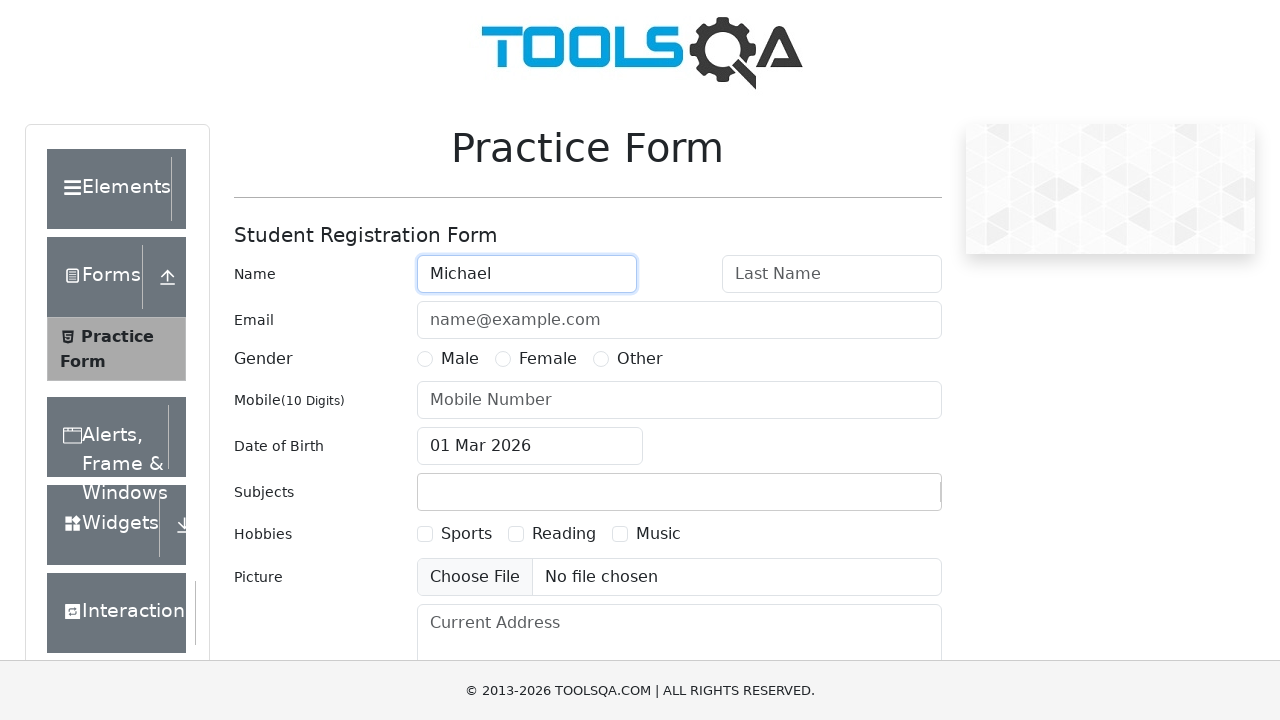

Filled last name field with 'Thompson' on #lastName
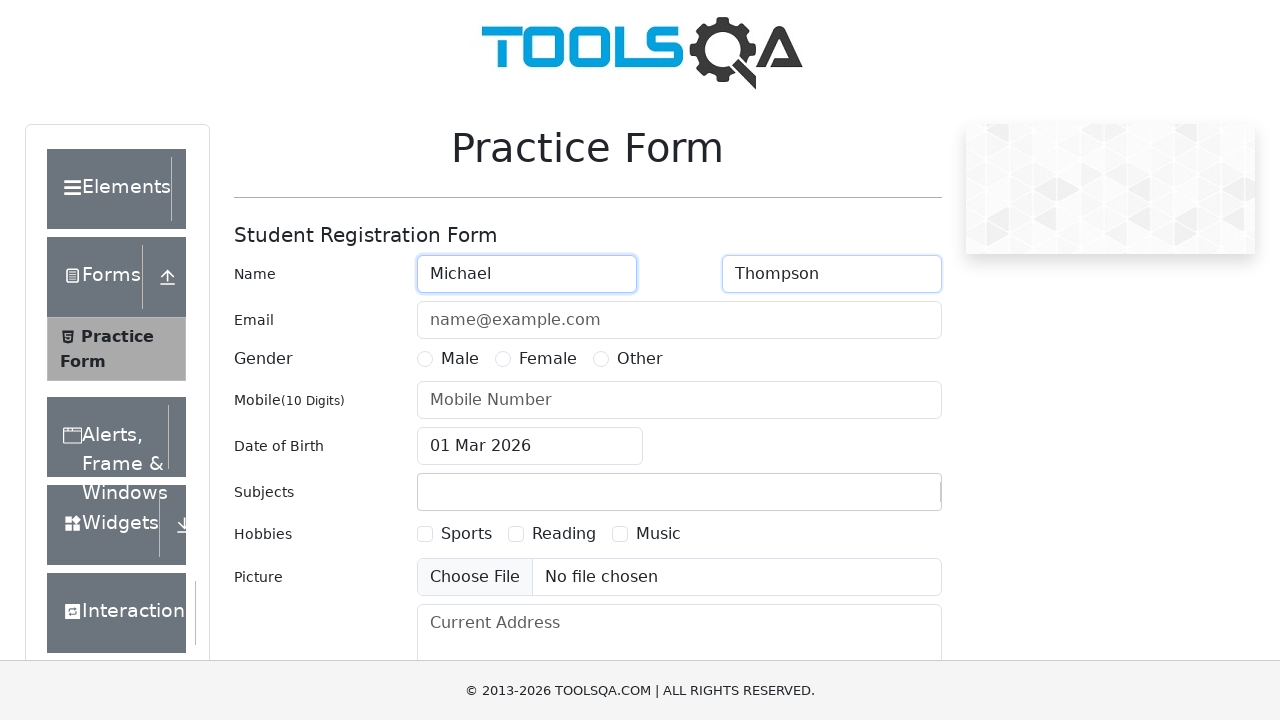

Filled email field with 'michael.thompson@testmail.com' on #userEmail
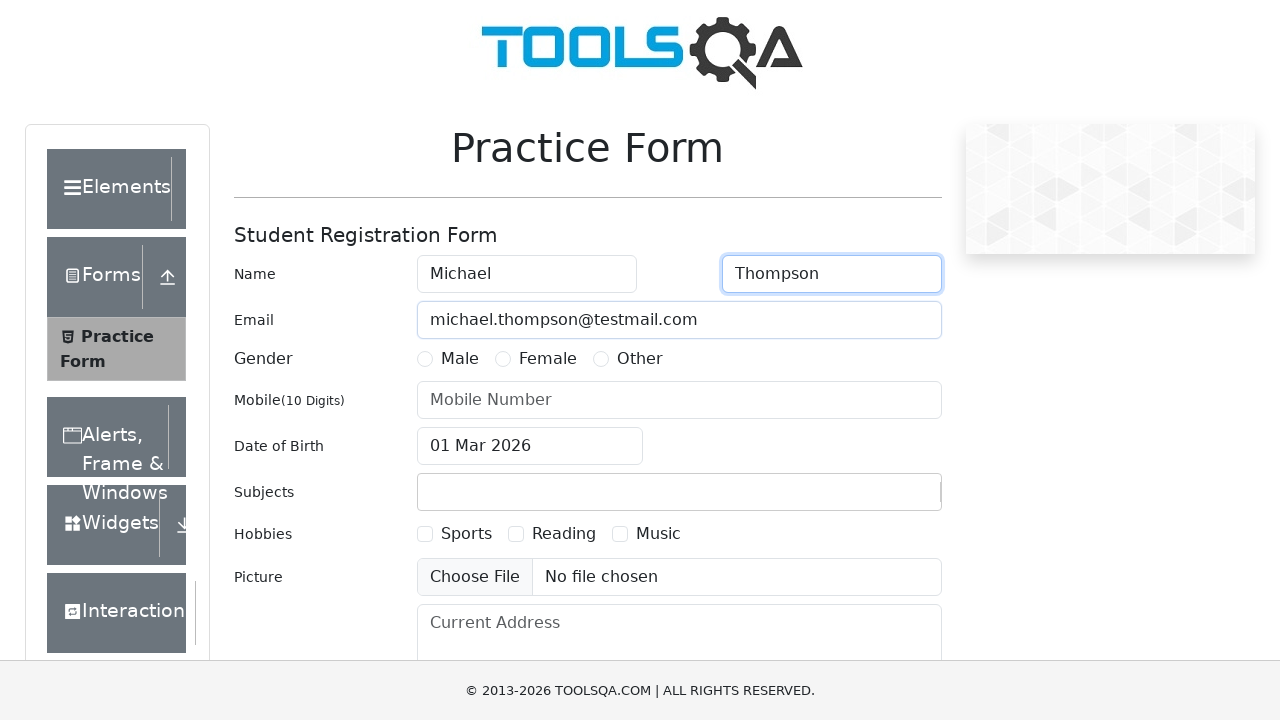

Selected Male gender option at (460, 359) on label[for='gender-radio-1']
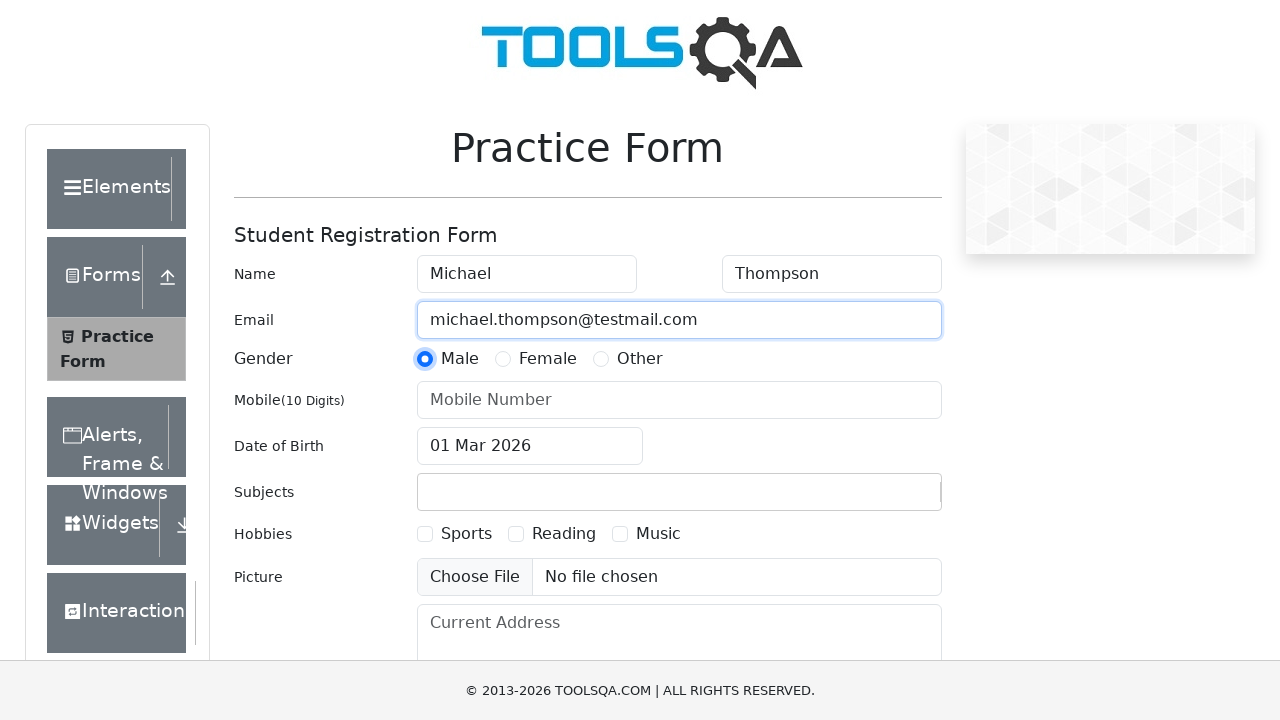

Filled mobile number with '9876543210' on #userNumber
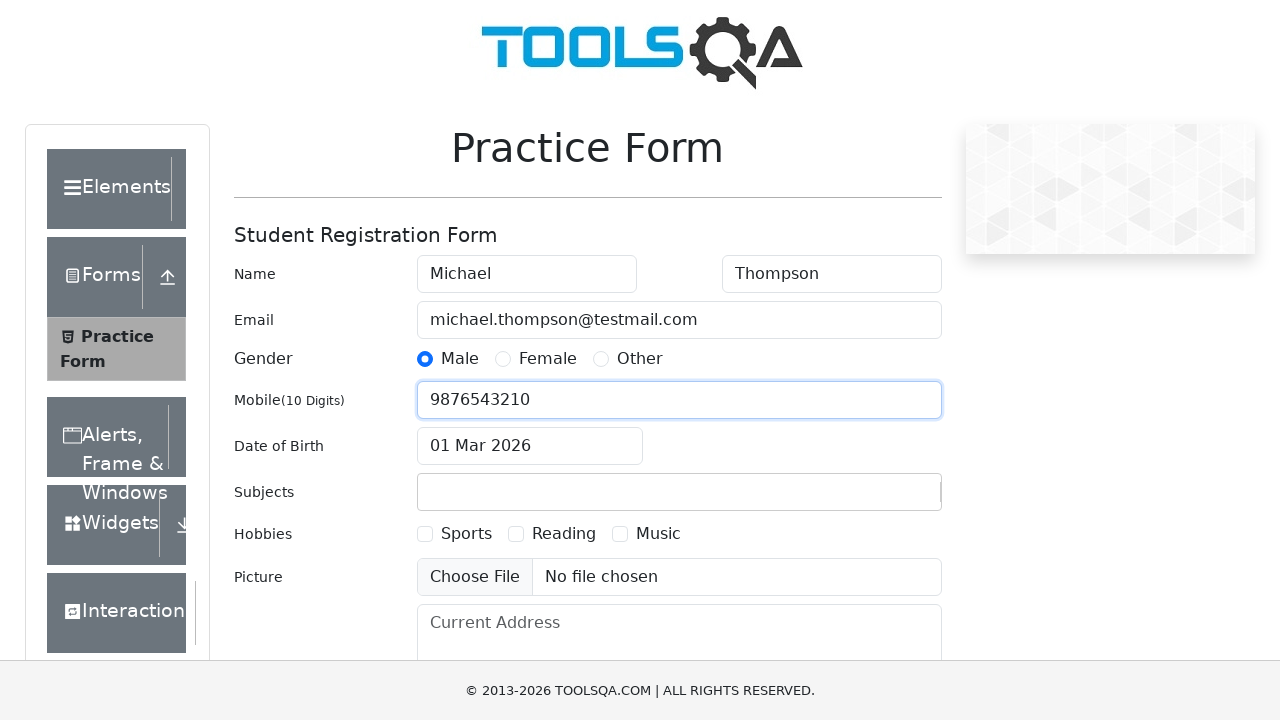

Clicked date of birth input field at (530, 446) on #dateOfBirthInput
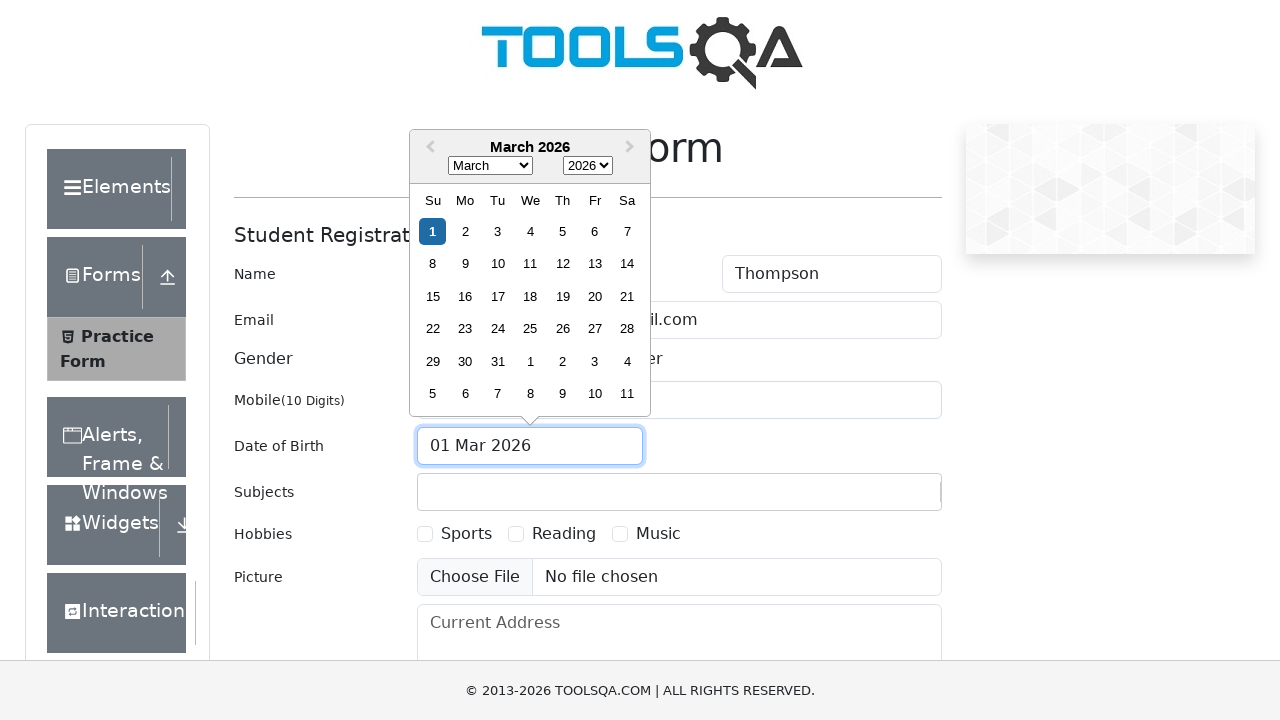

Selected July as birth month on .react-datepicker__month-select
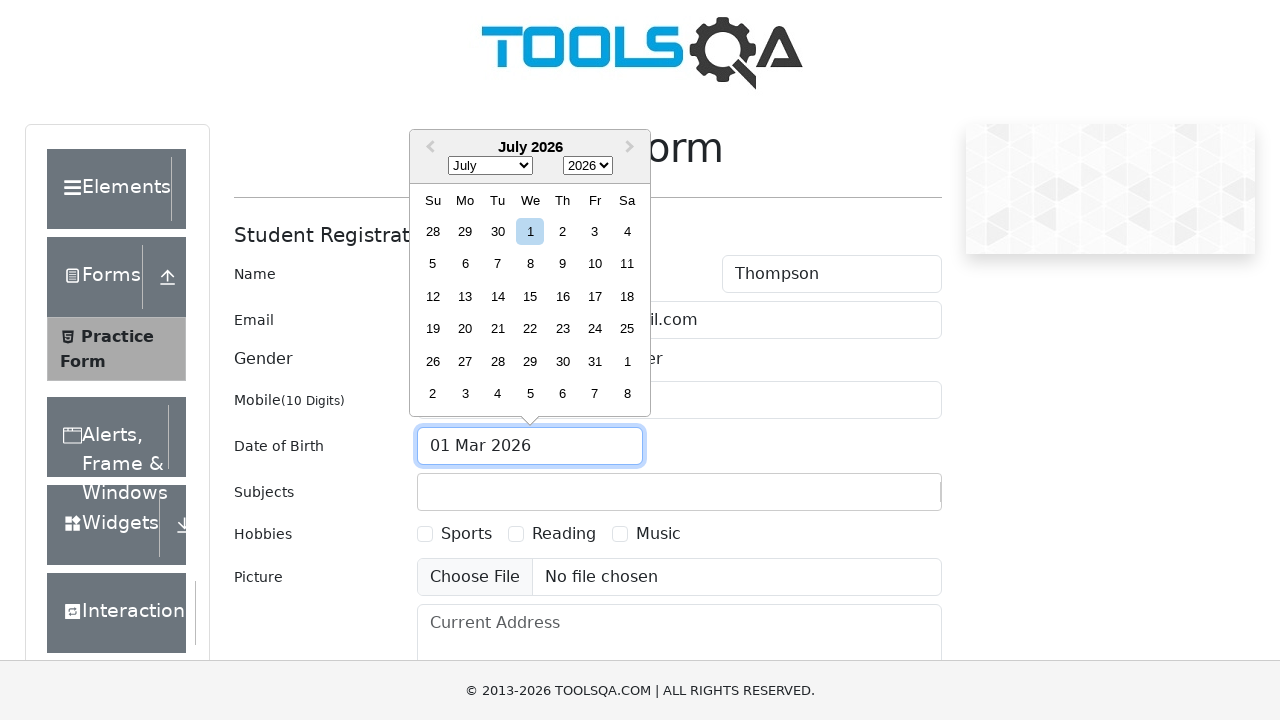

Selected 2008 as birth year on .react-datepicker__year-select
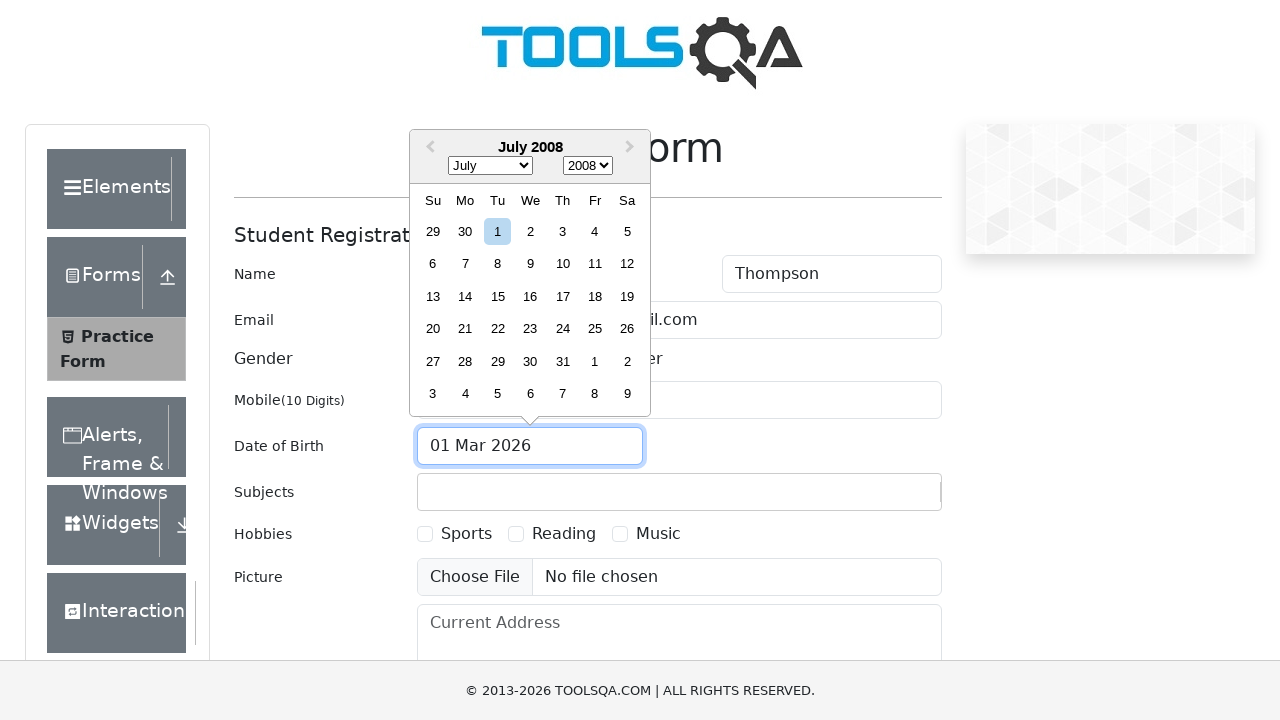

Selected 25th as birth day at (595, 329) on .react-datepicker__day--025:not(.react-datepicker__day--outside-month)
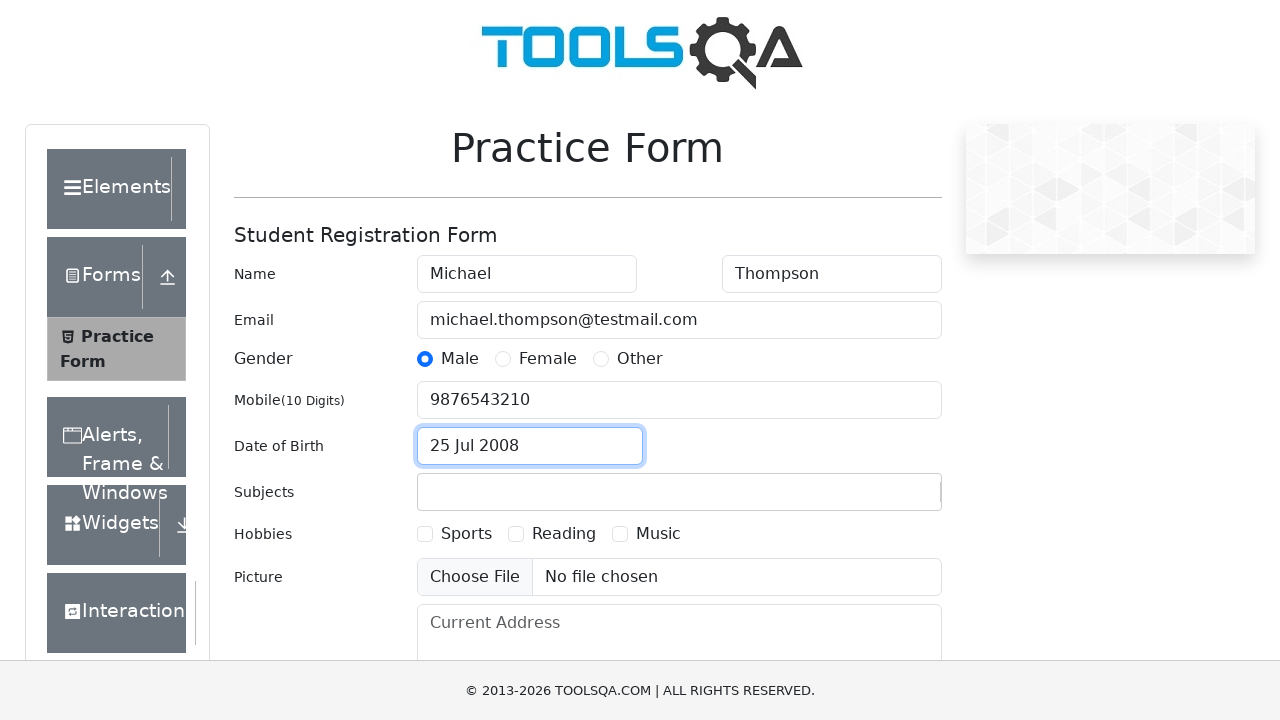

Filled subject field with 'Computer Science' on #subjectsInput
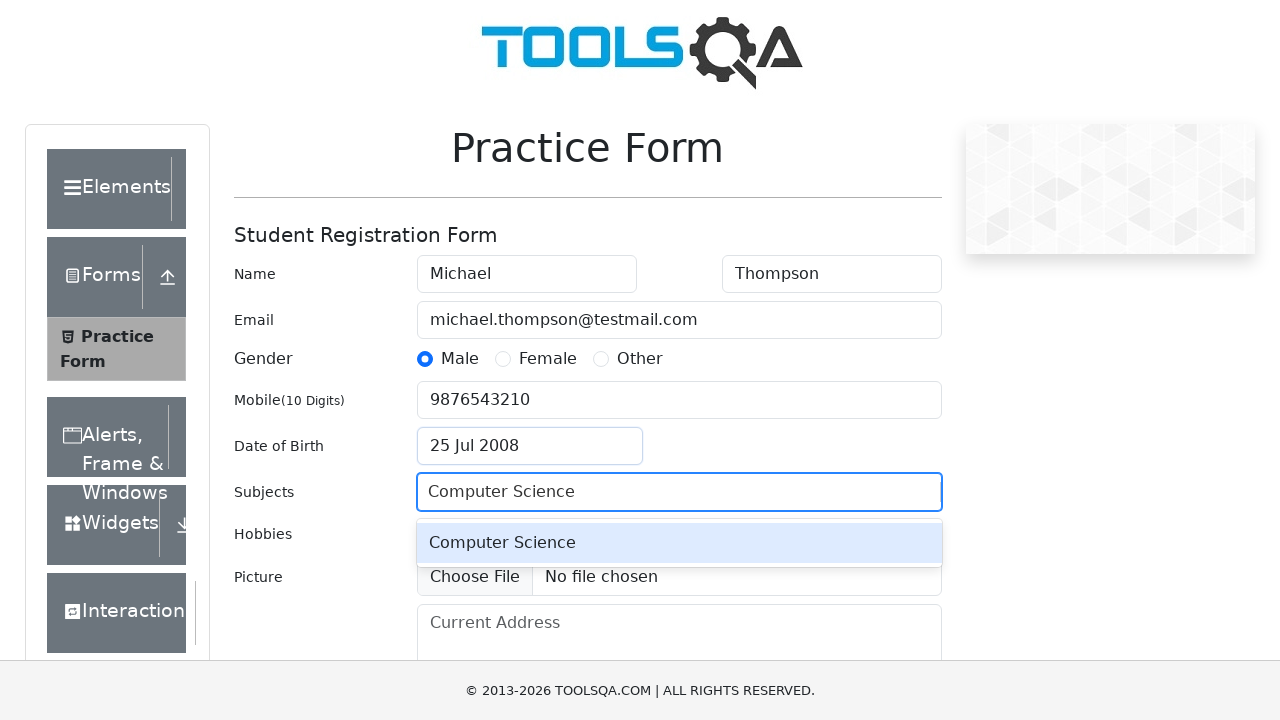

Pressed Enter to confirm subject selection
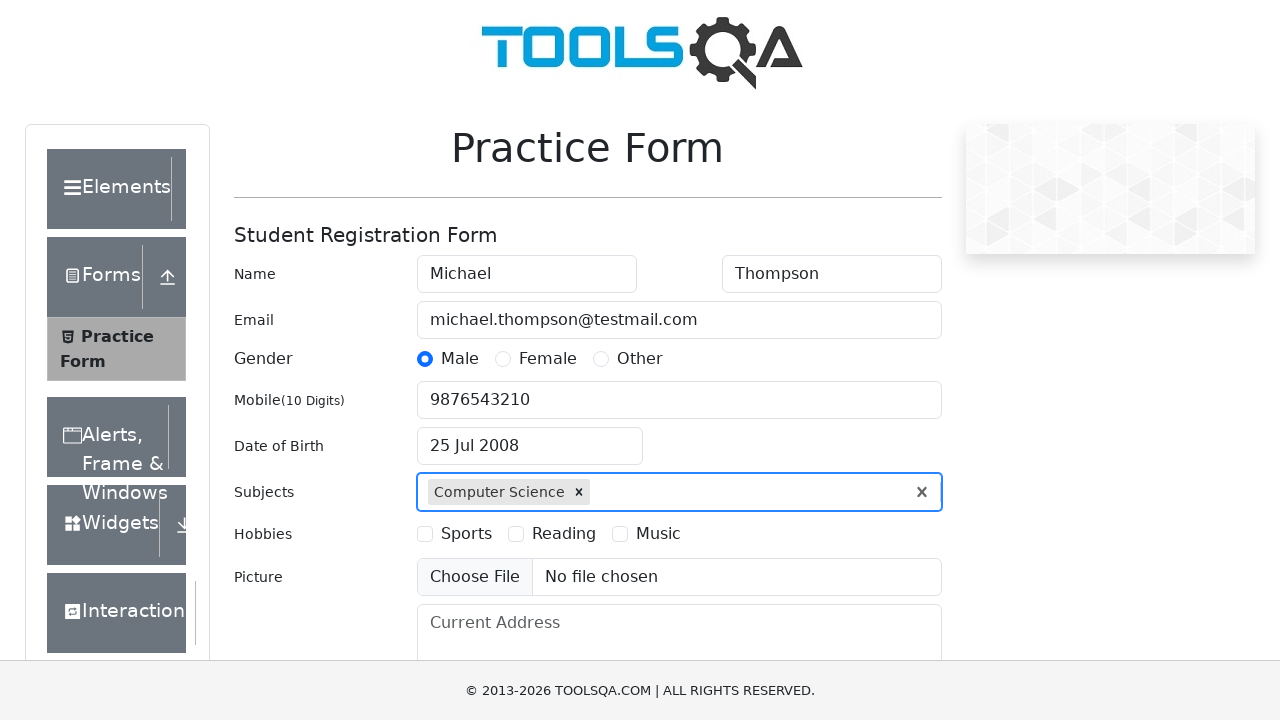

Selected Sports hobby checkbox at (466, 534) on label[for='hobbies-checkbox-1']
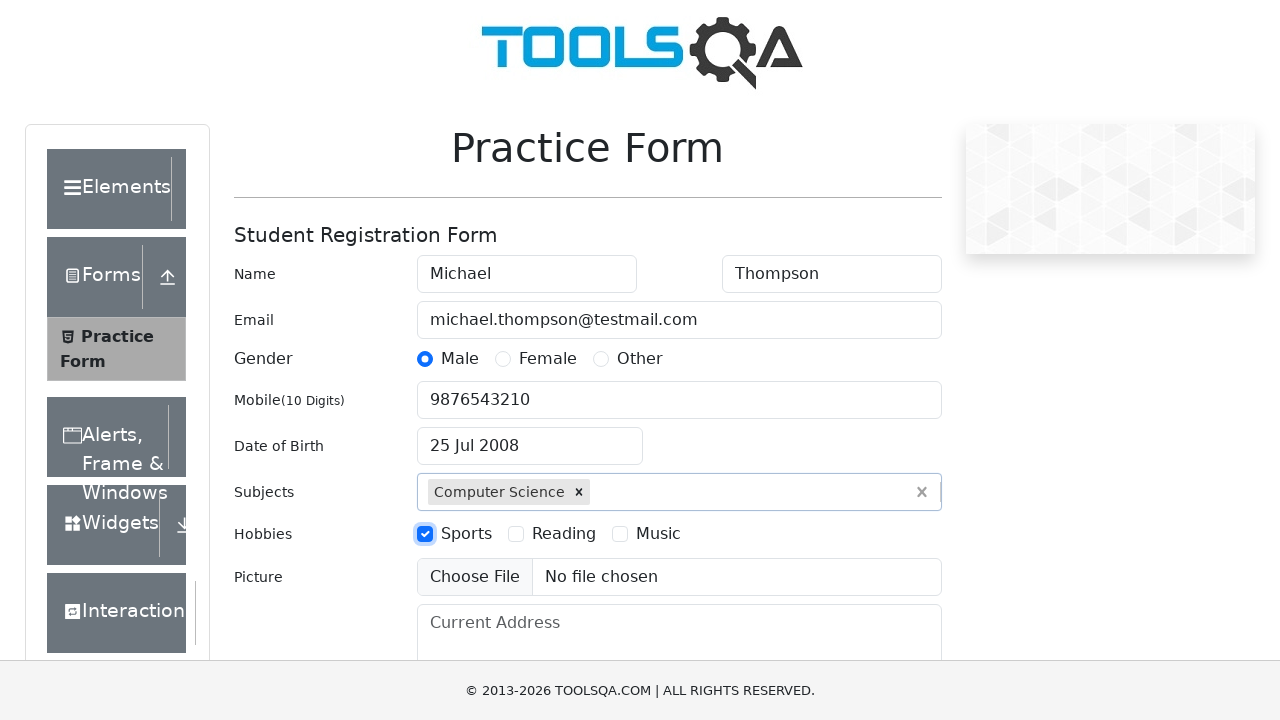

Filled current address with '123 Test Street, Automation City' on #currentAddress
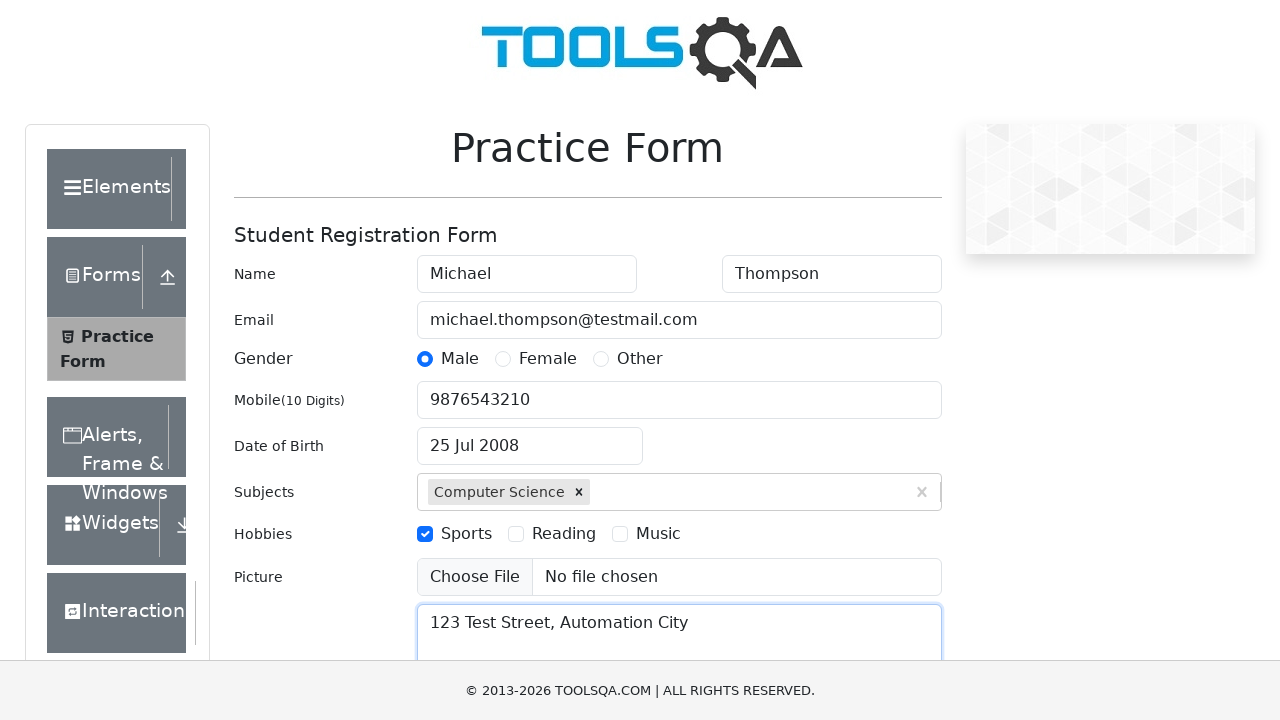

Clicked state dropdown at (527, 437) on #state
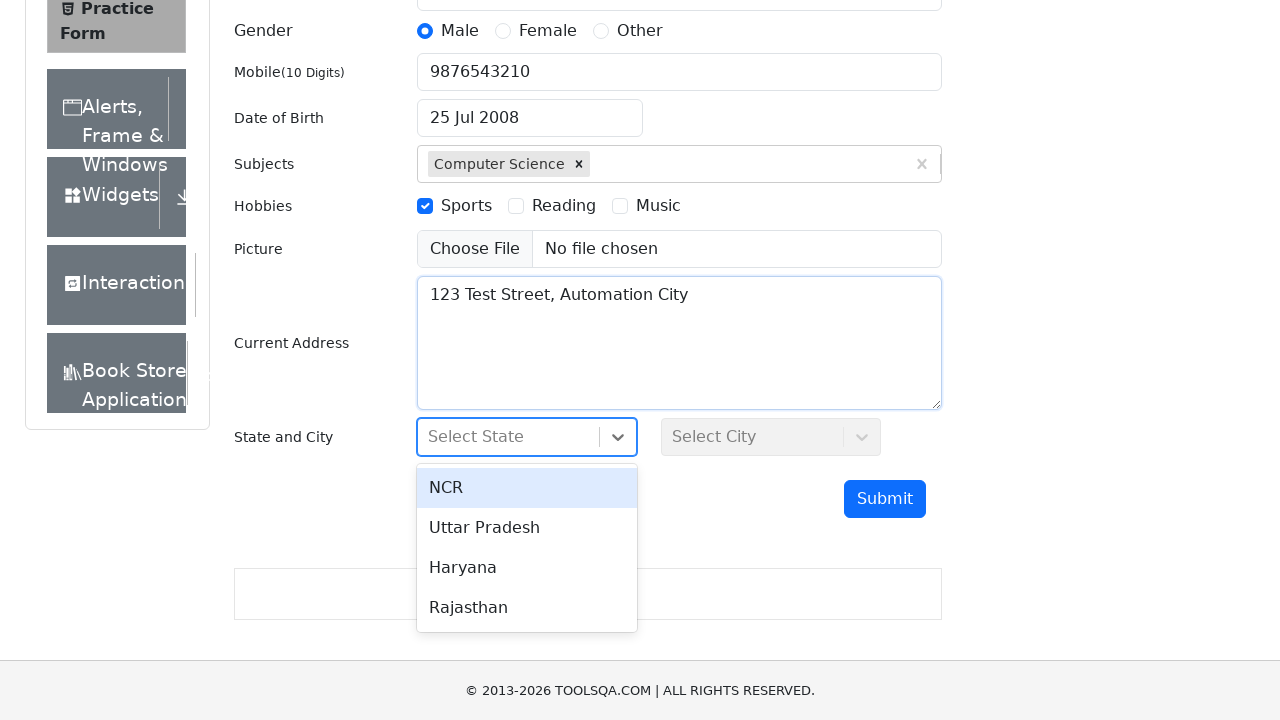

Selected NCR as state at (527, 488) on #react-select-3-option-0
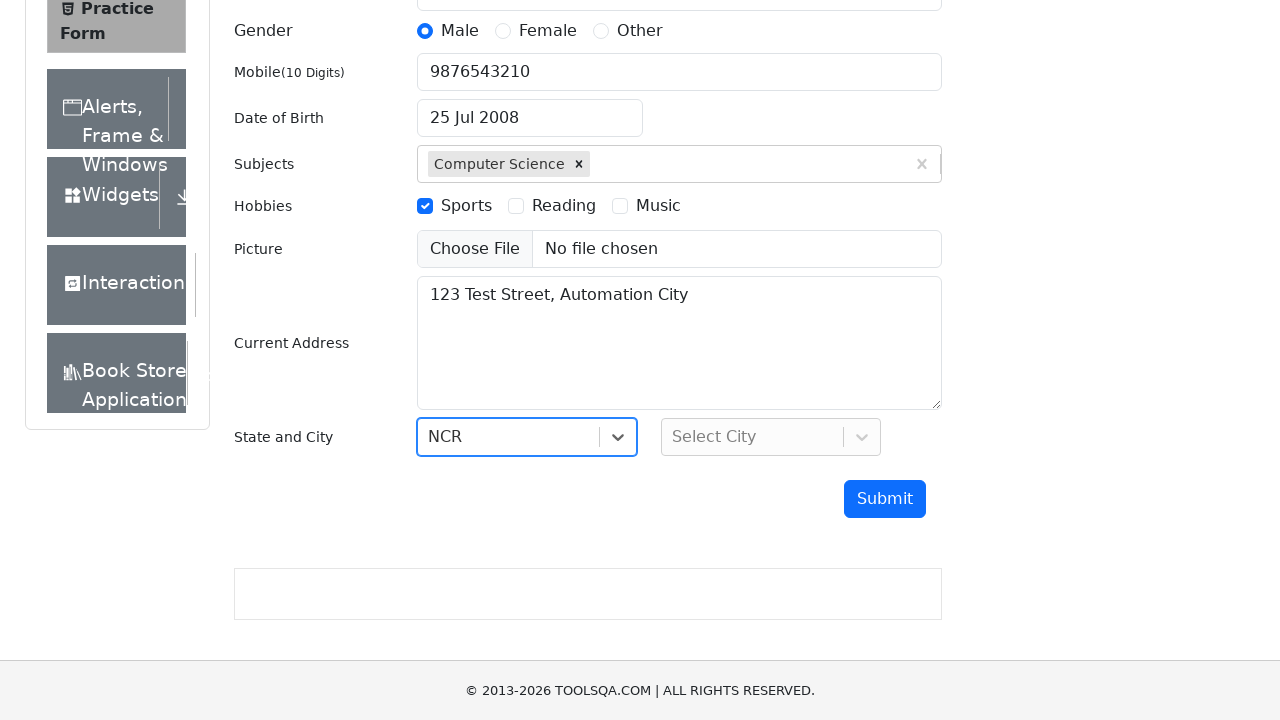

Clicked city dropdown at (771, 437) on #city
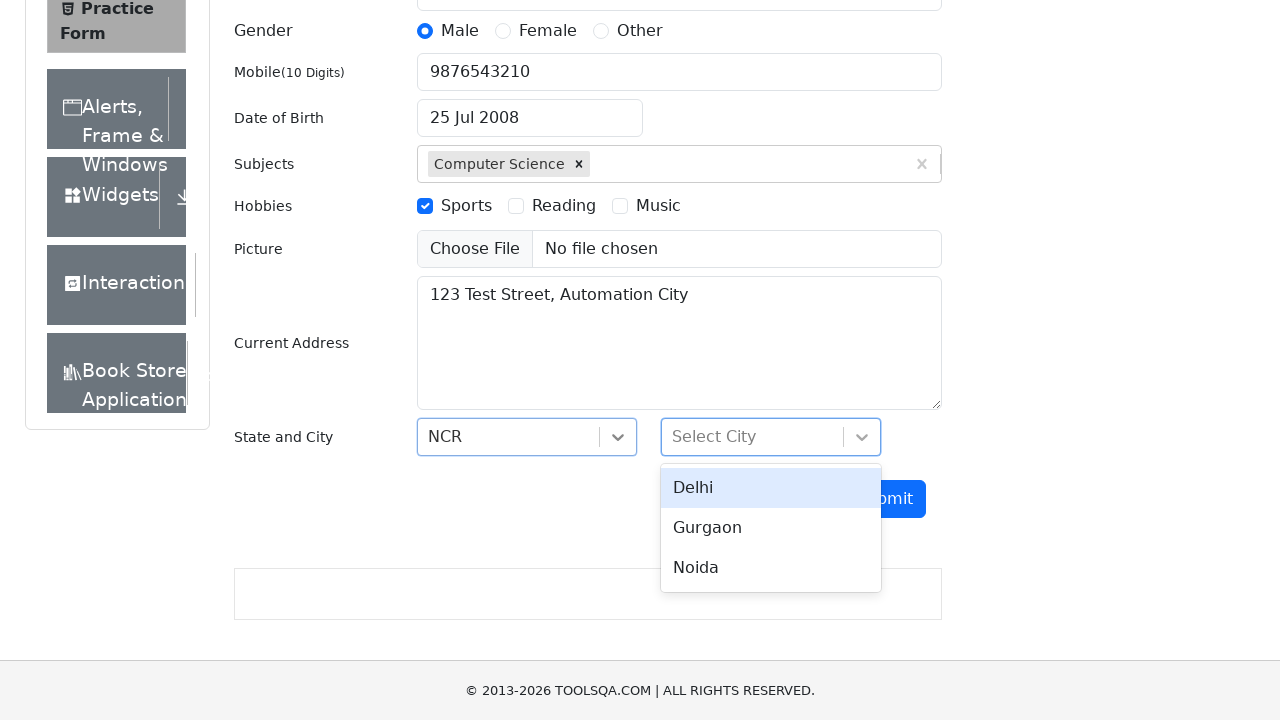

Selected Delhi as city at (771, 488) on #react-select-4-option-0
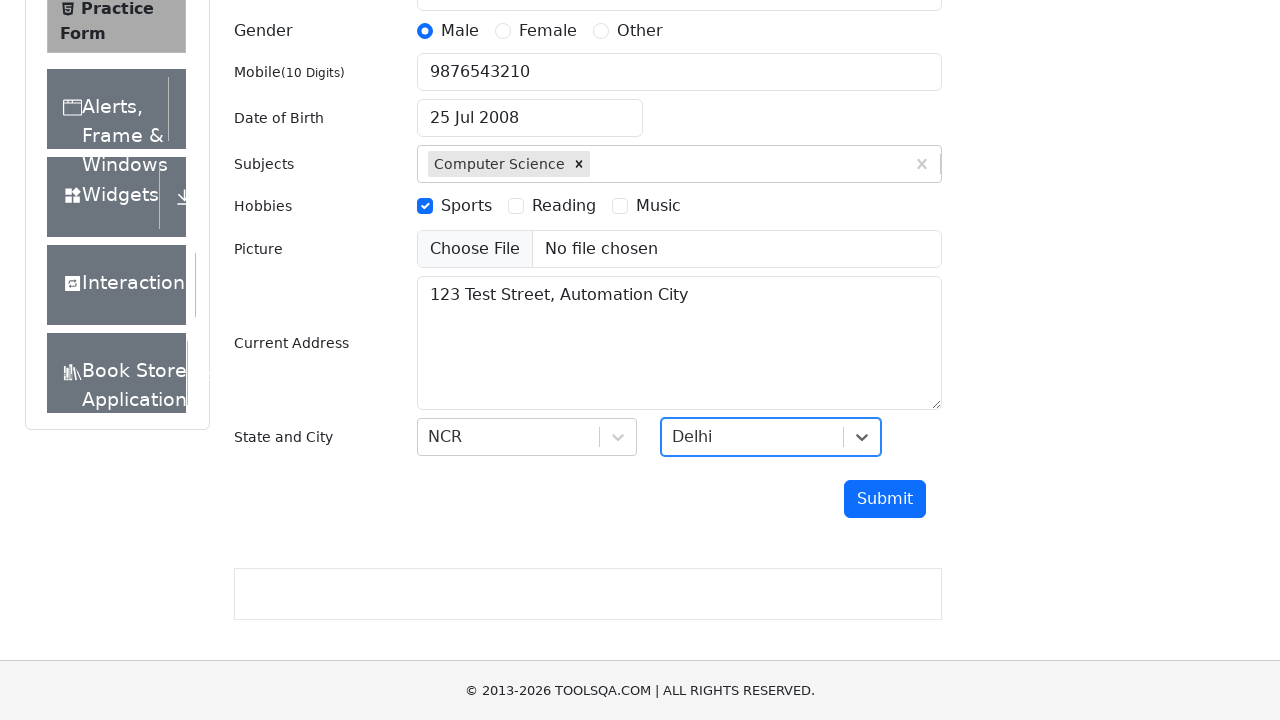

Clicked submit button to submit the registration form at (885, 499) on #submit
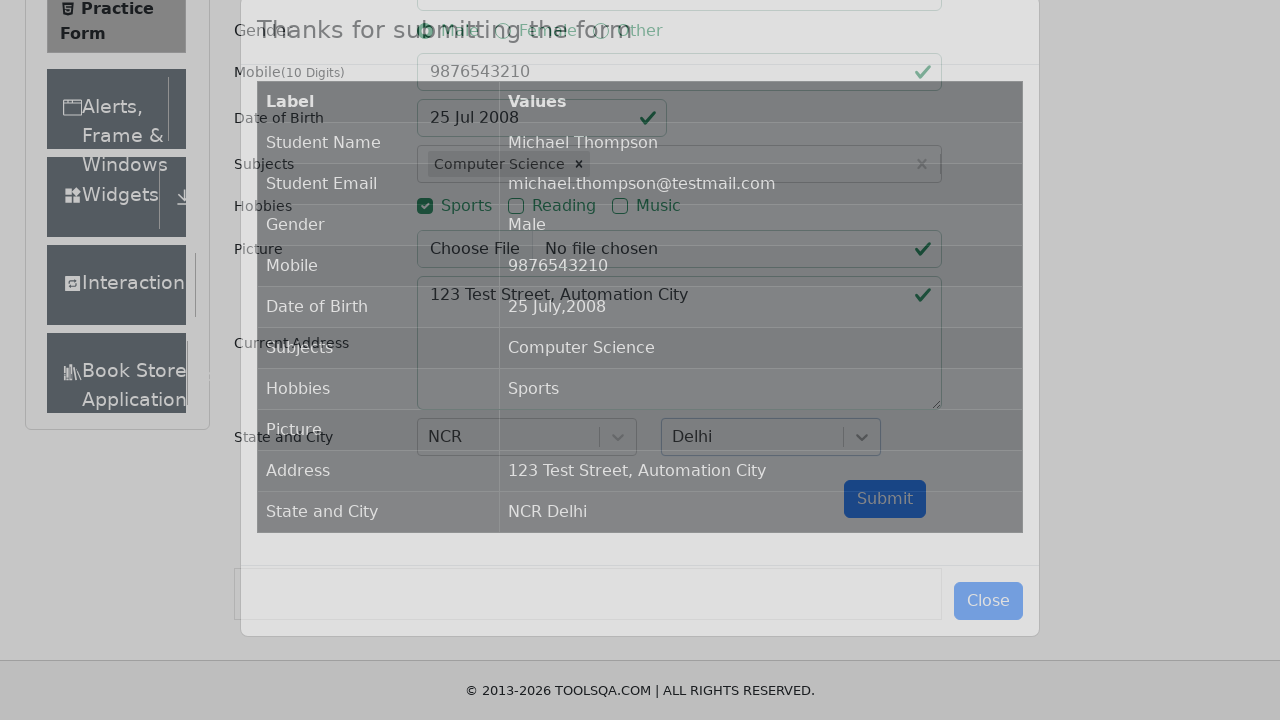

Confirmation modal title loaded
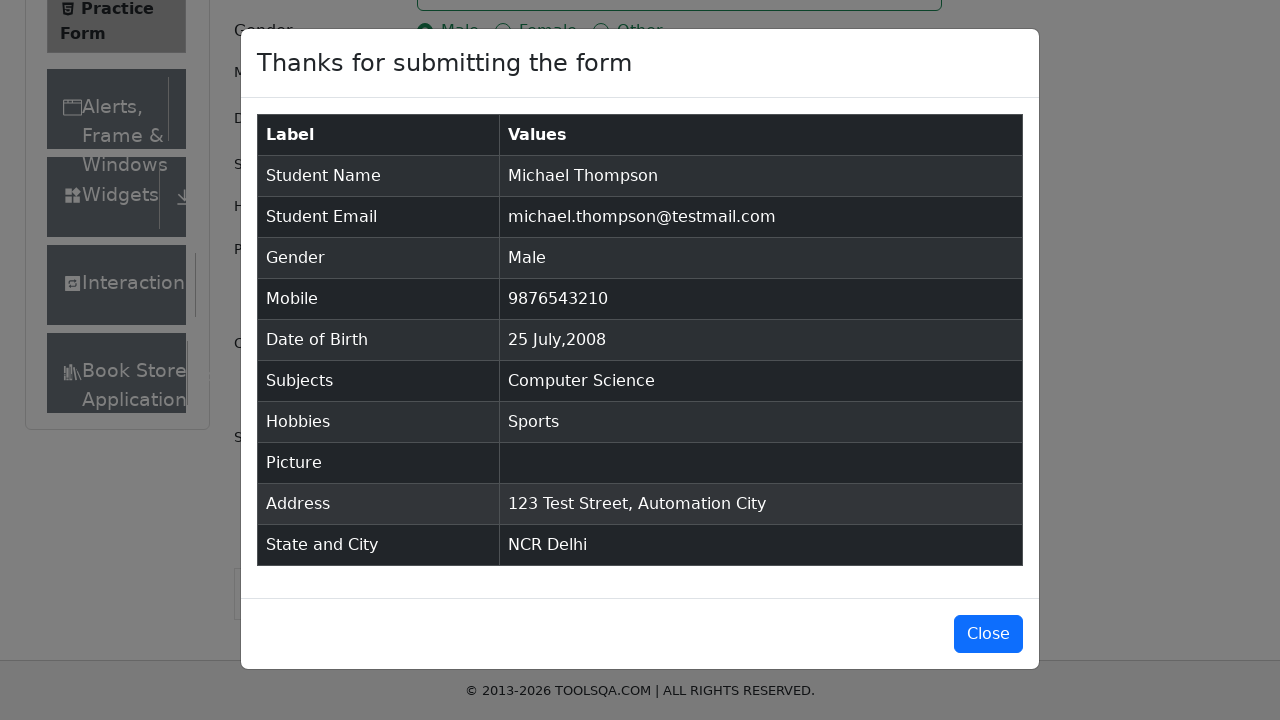

Results table in confirmation modal loaded and verified
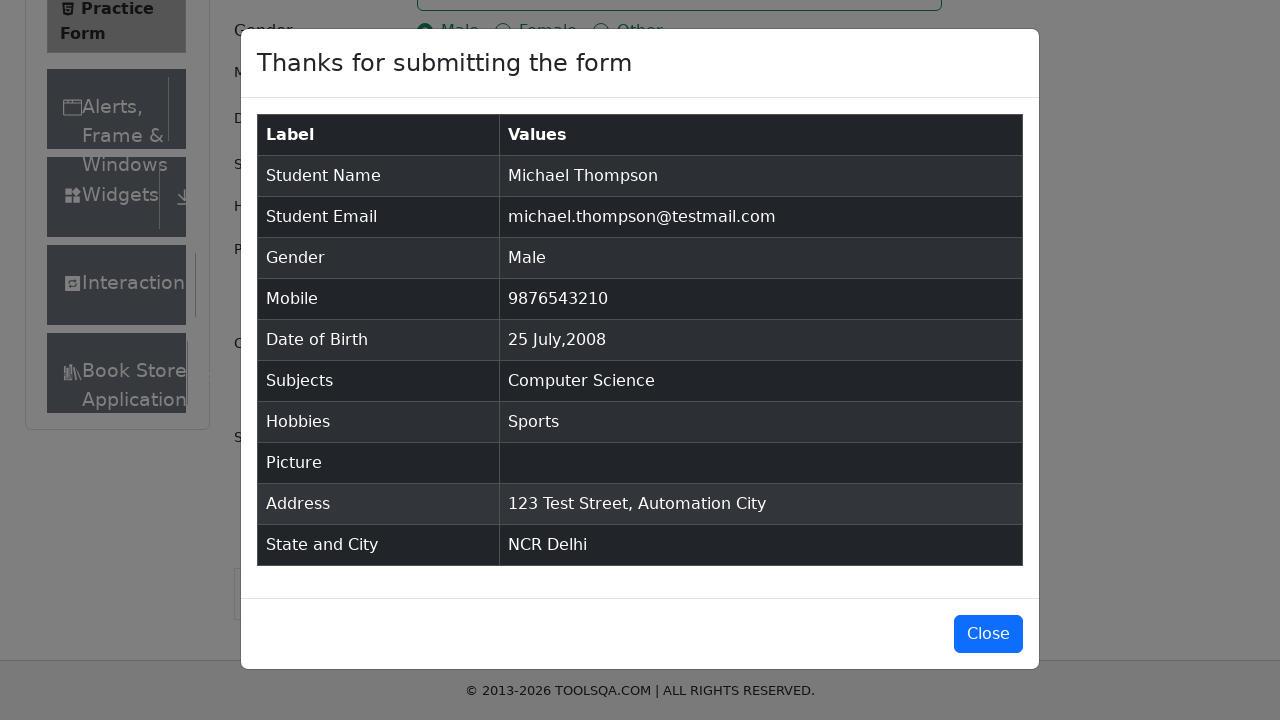

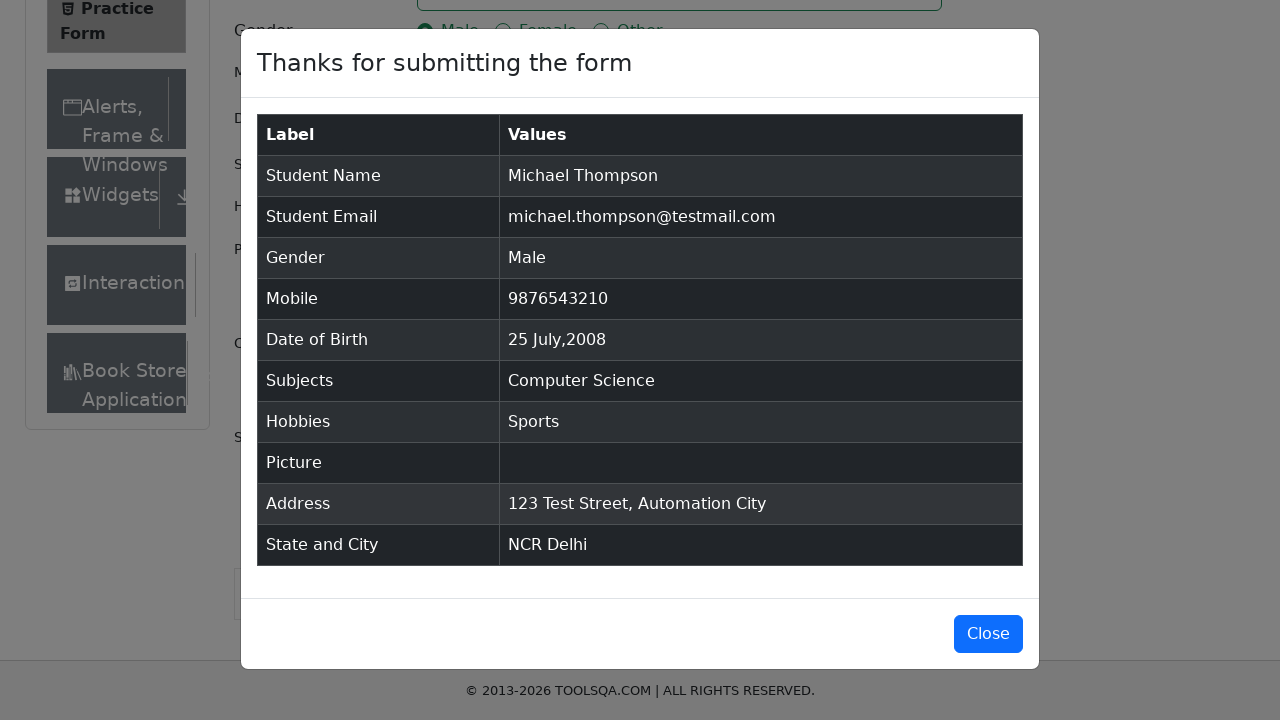